Tests selecting an option from the dropdown by its value attribute and verifies the selection

Starting URL: https://the-internet.herokuapp.com/dropdown

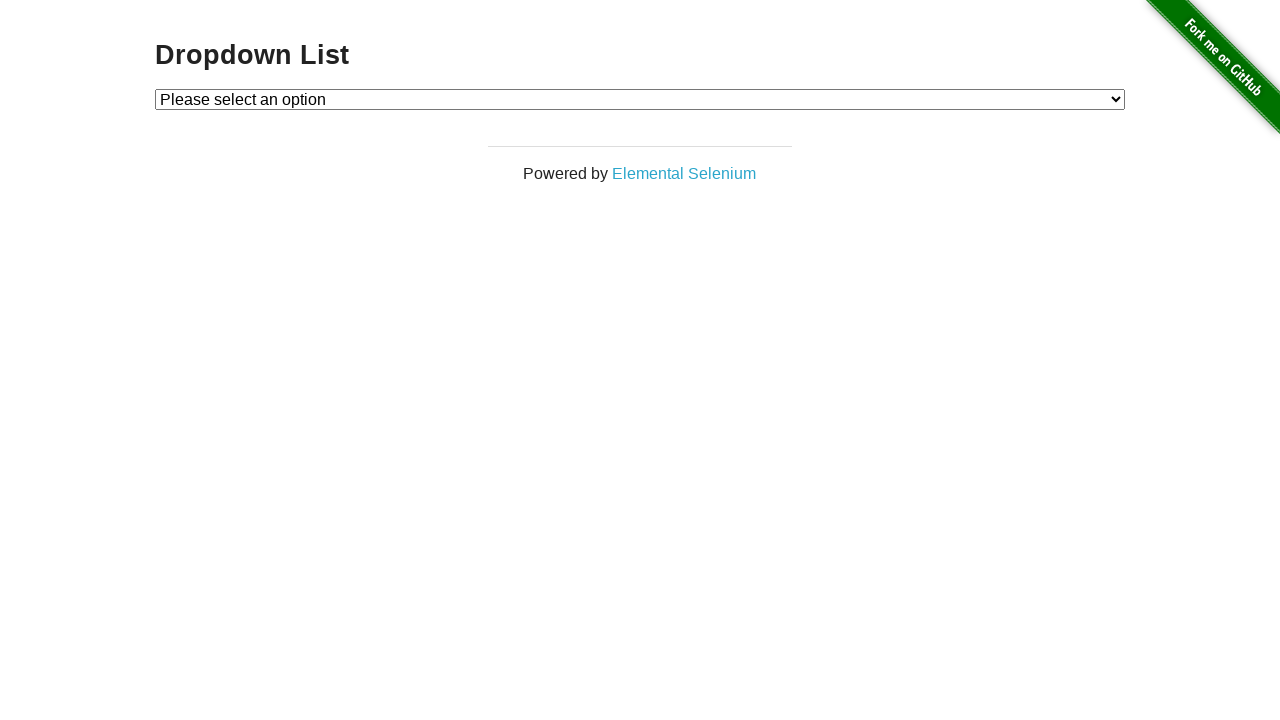

Navigated to dropdown test page
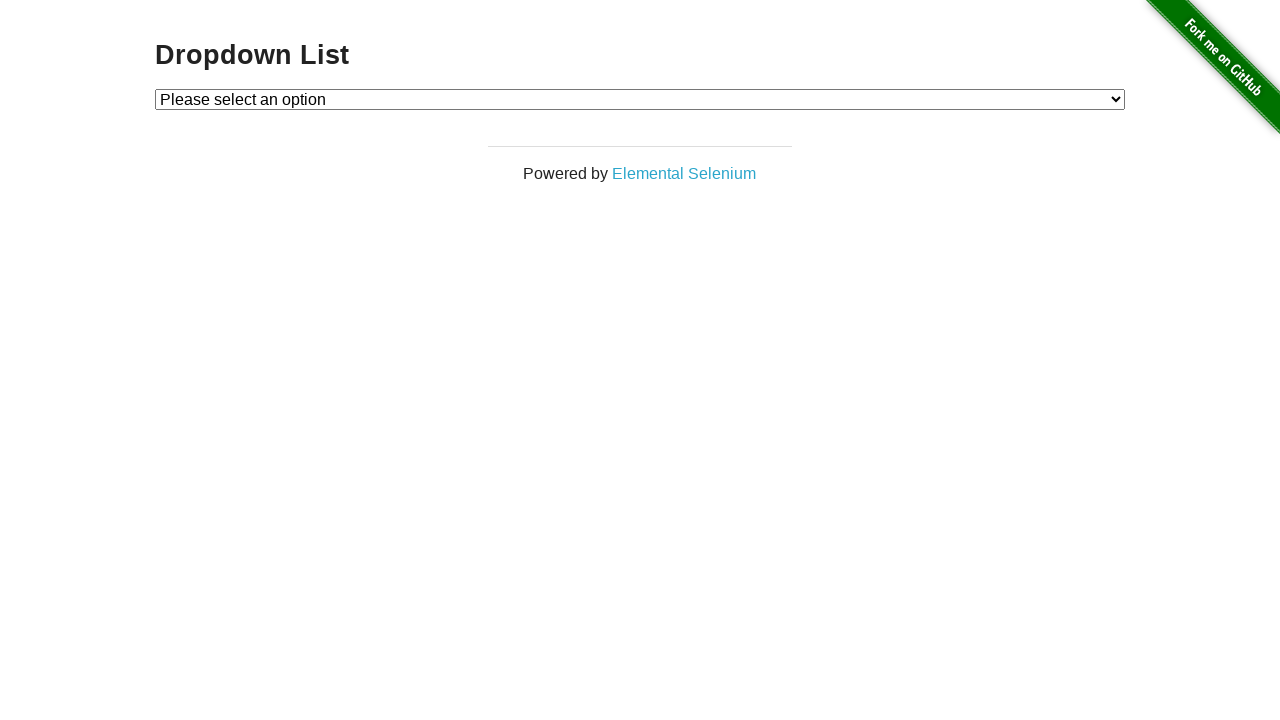

Selected option with value '2' from dropdown on #dropdown
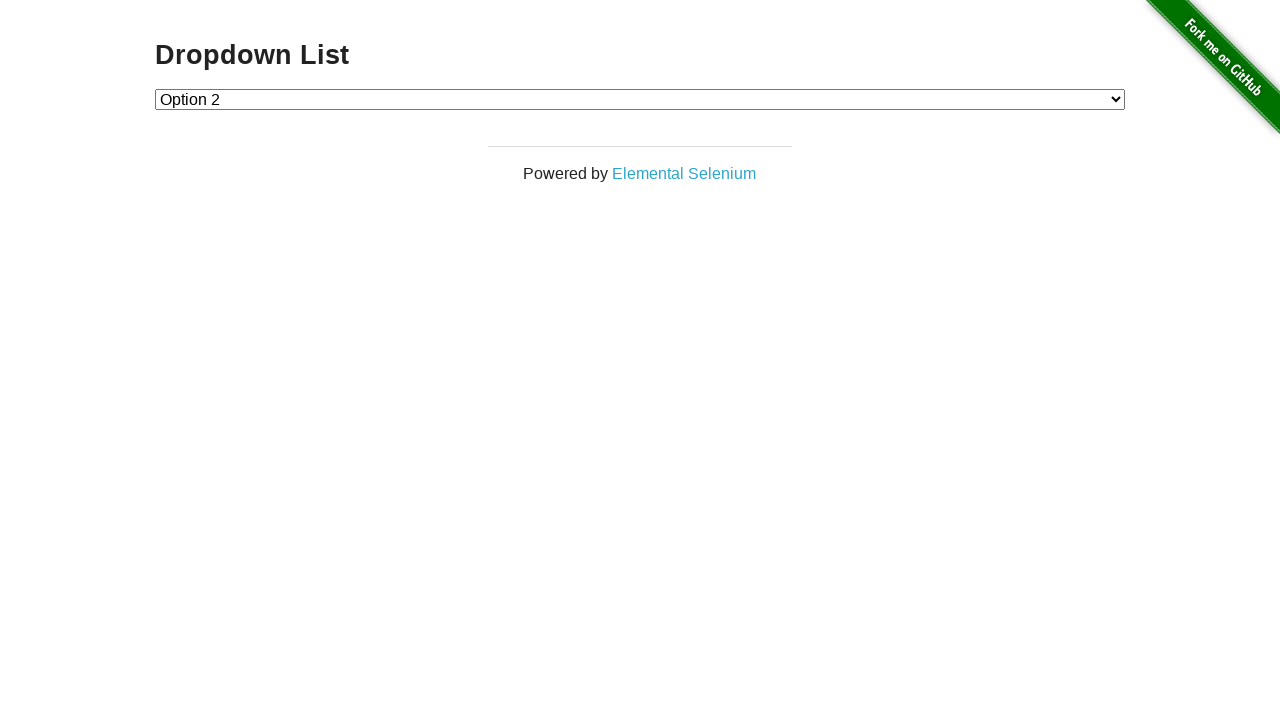

Retrieved text content of selected option
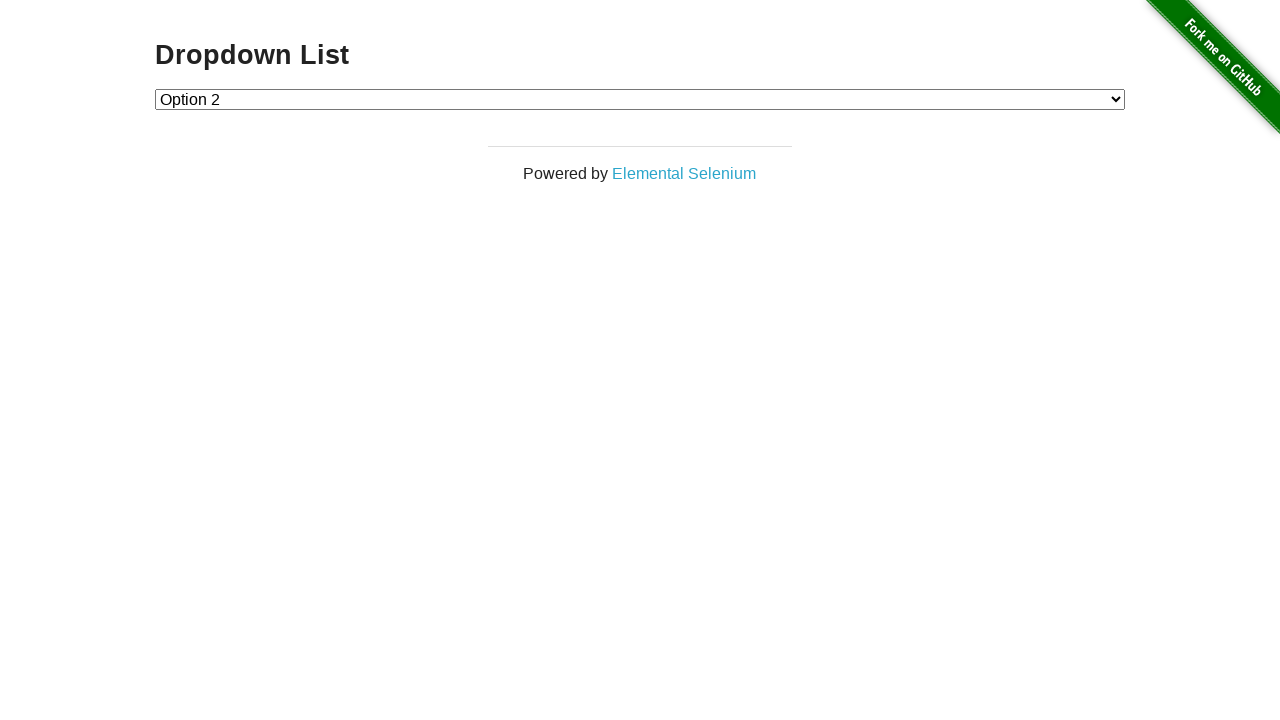

Verified that selected option contains 'Option 2'
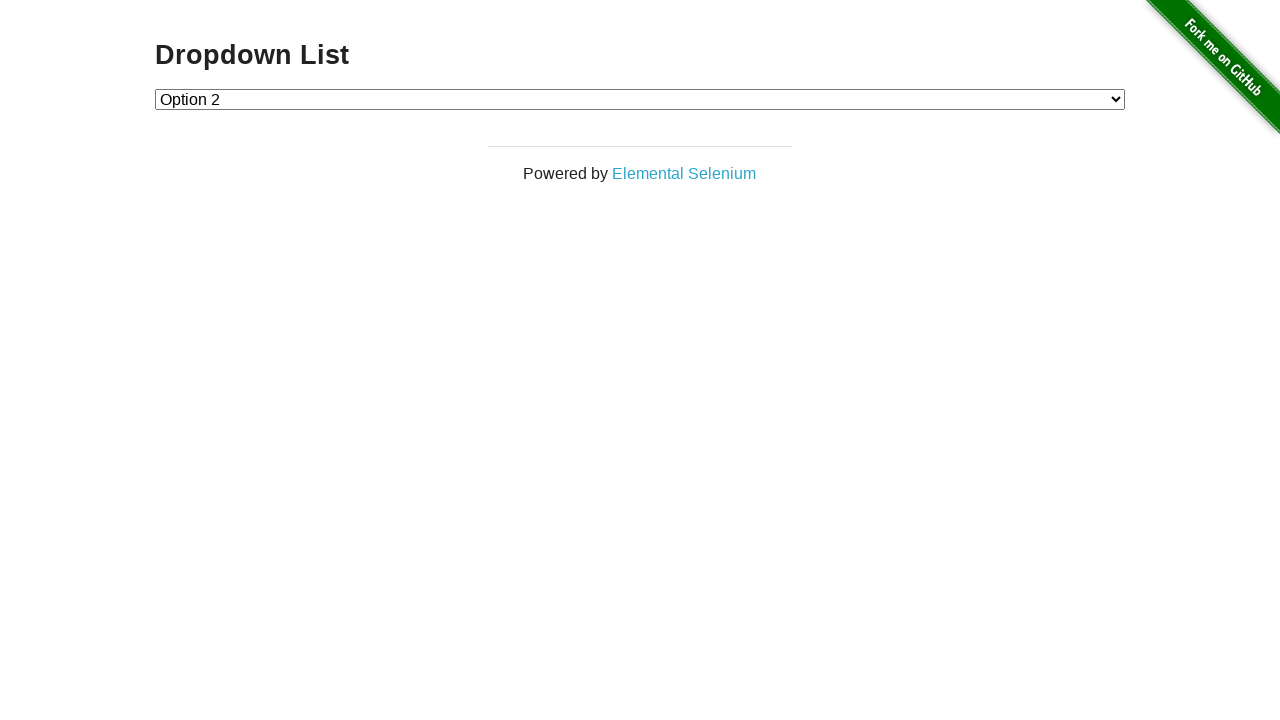

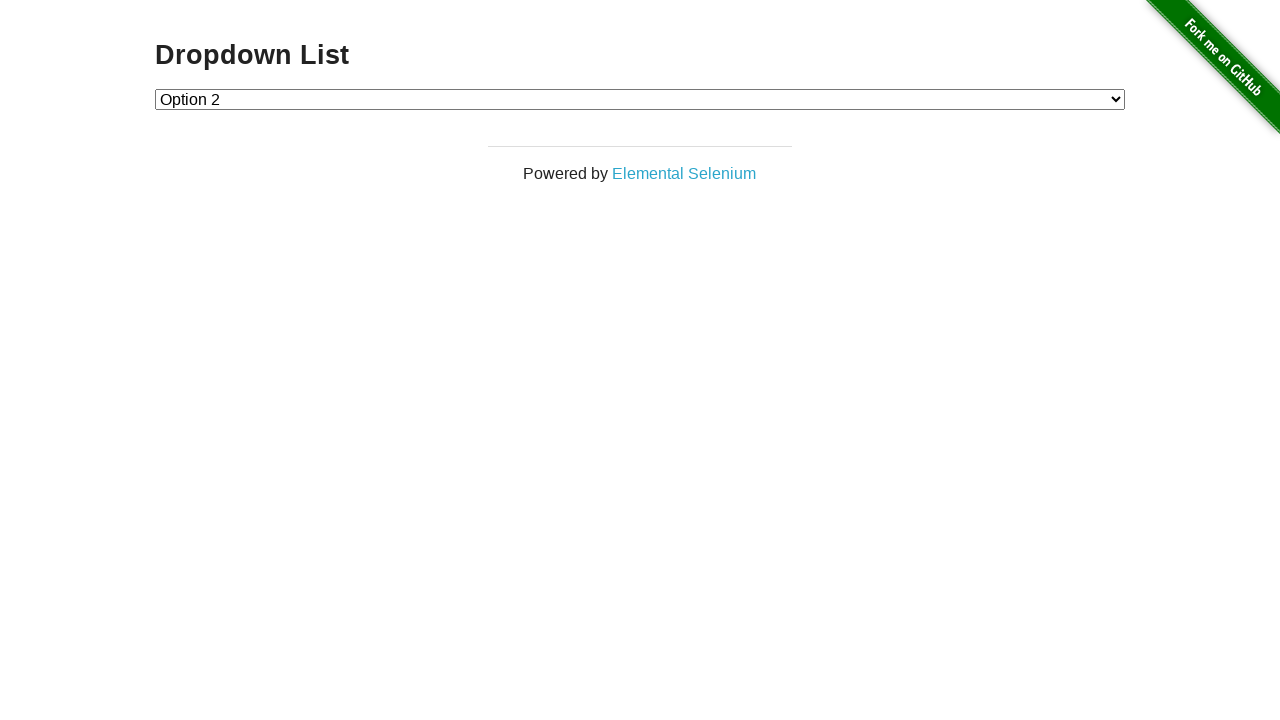